Tests button interaction by waiting for a submit button to be clickable and then clicking it

Starting URL: https://demoqa.com/text-box

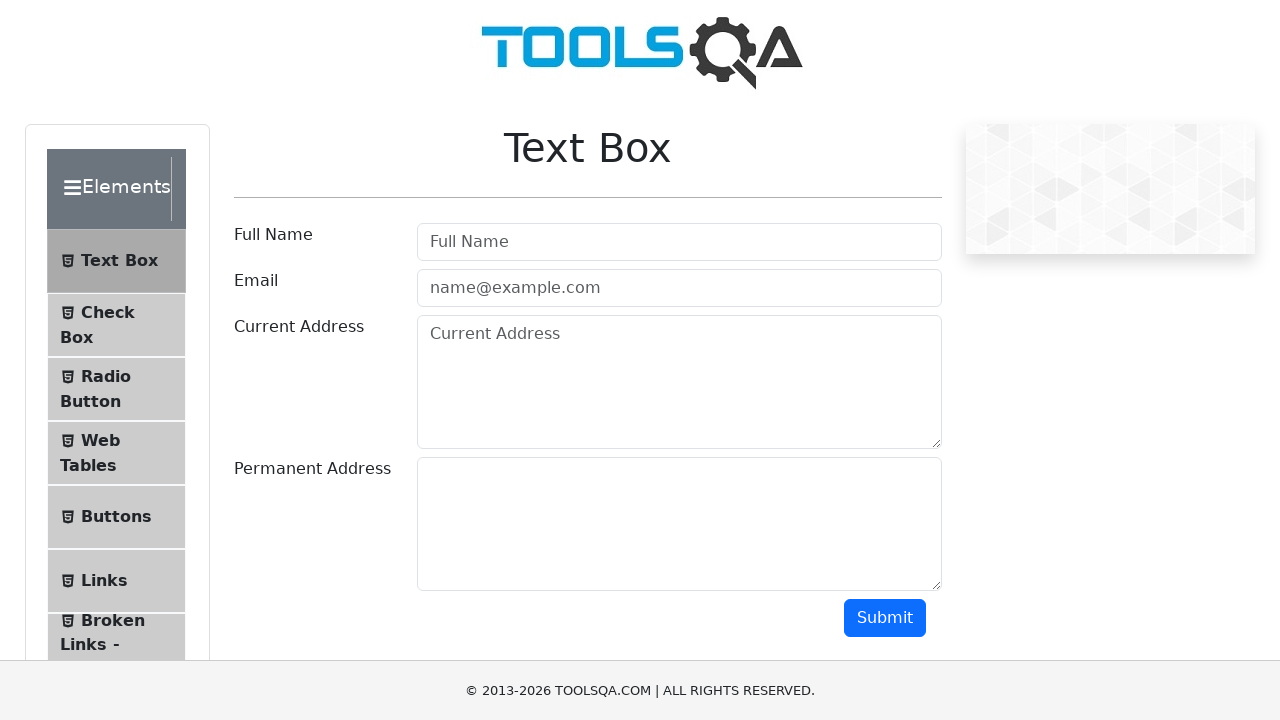

Located submit button element
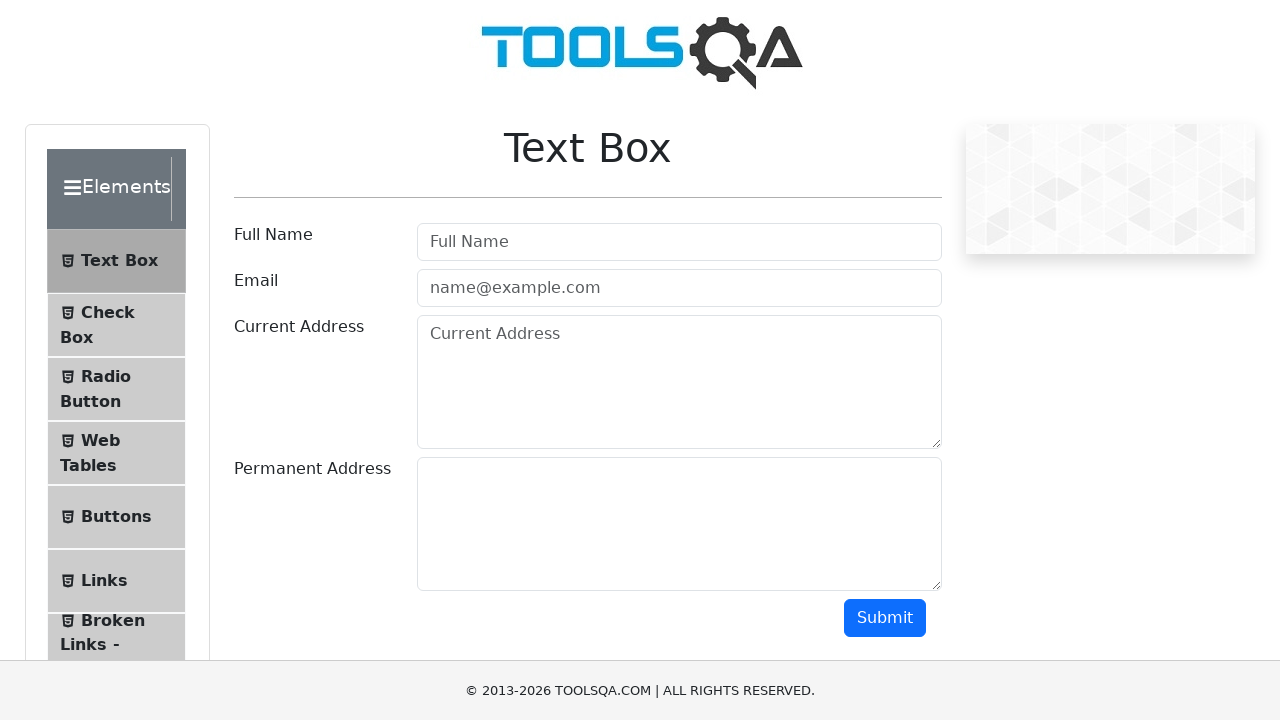

Submit button became visible and clickable
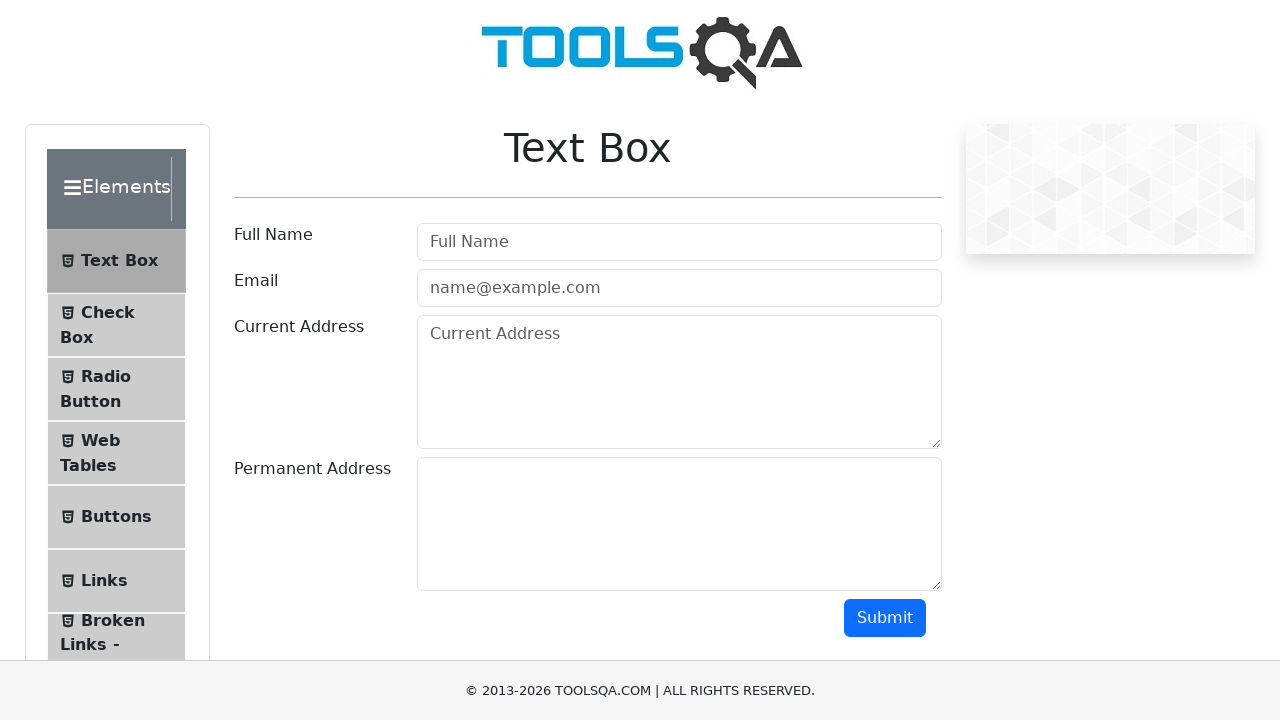

Clicked the submit button at (885, 618) on button#submit
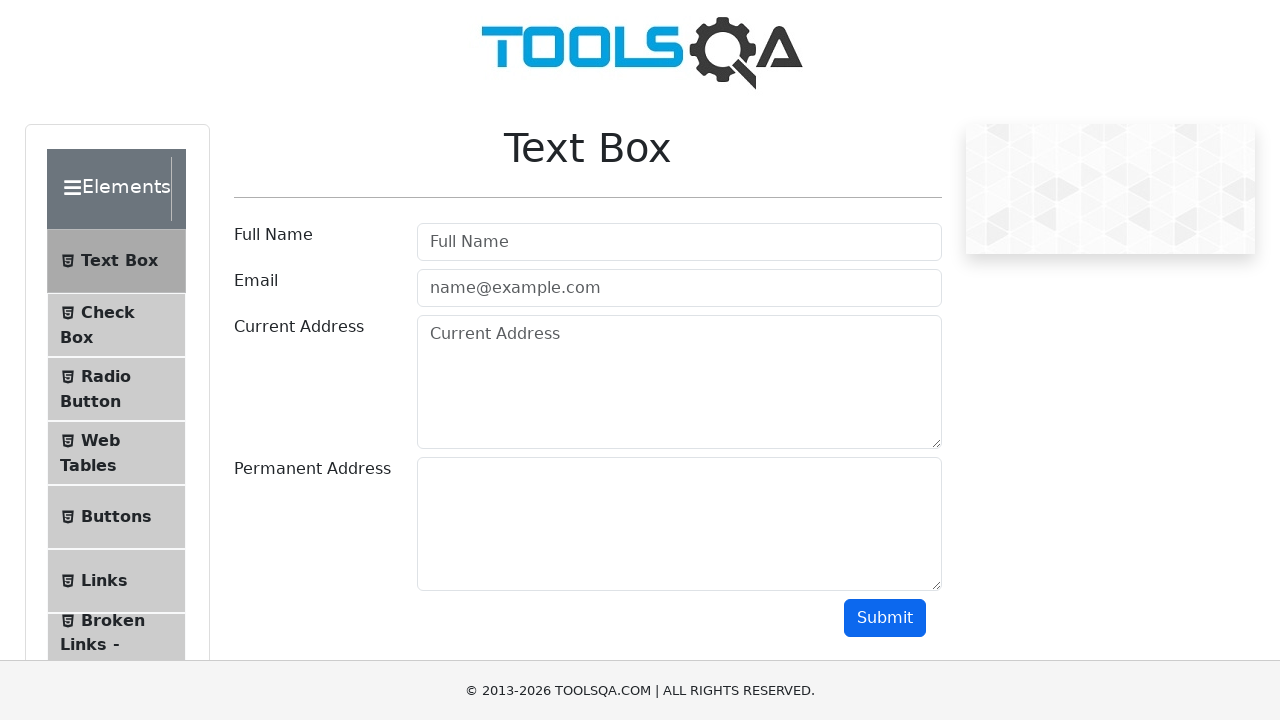

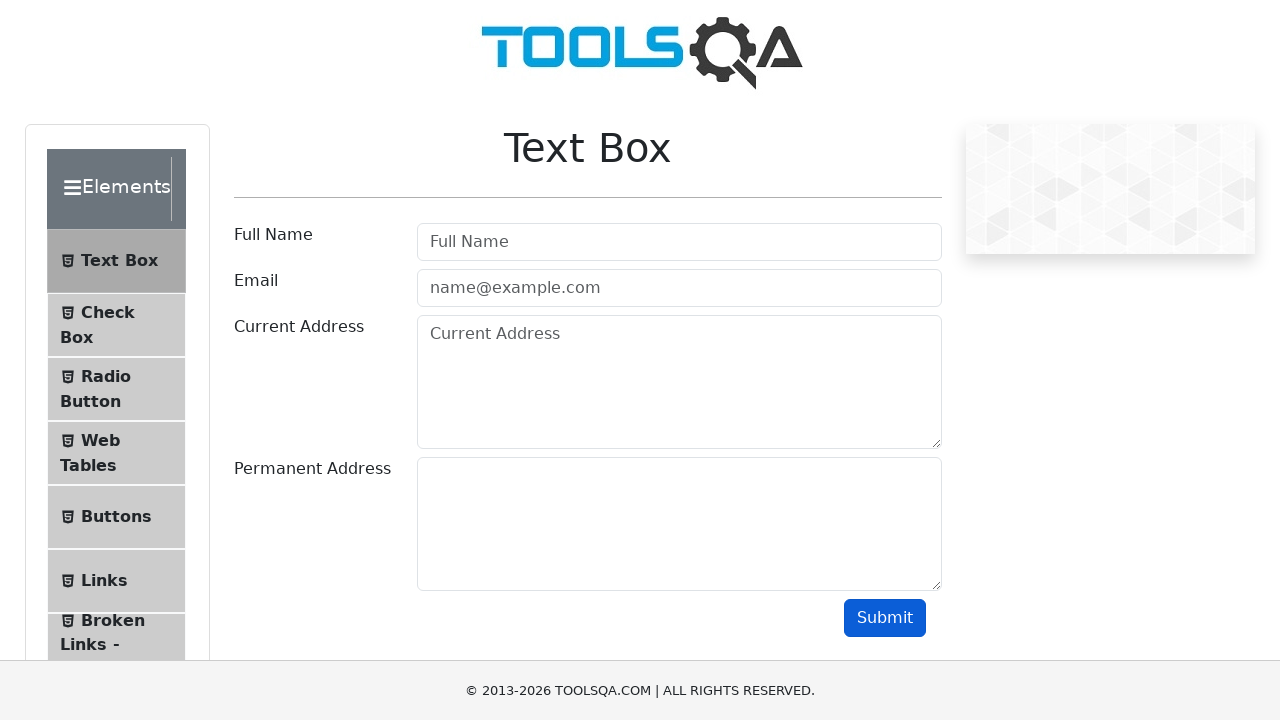